Tests autocomplete functionality by typing partial text and using arrow keys to select "United States (USA)" from the dropdown suggestions

Starting URL: https://www.rahulshettyacademy.com/AutomationPractice/

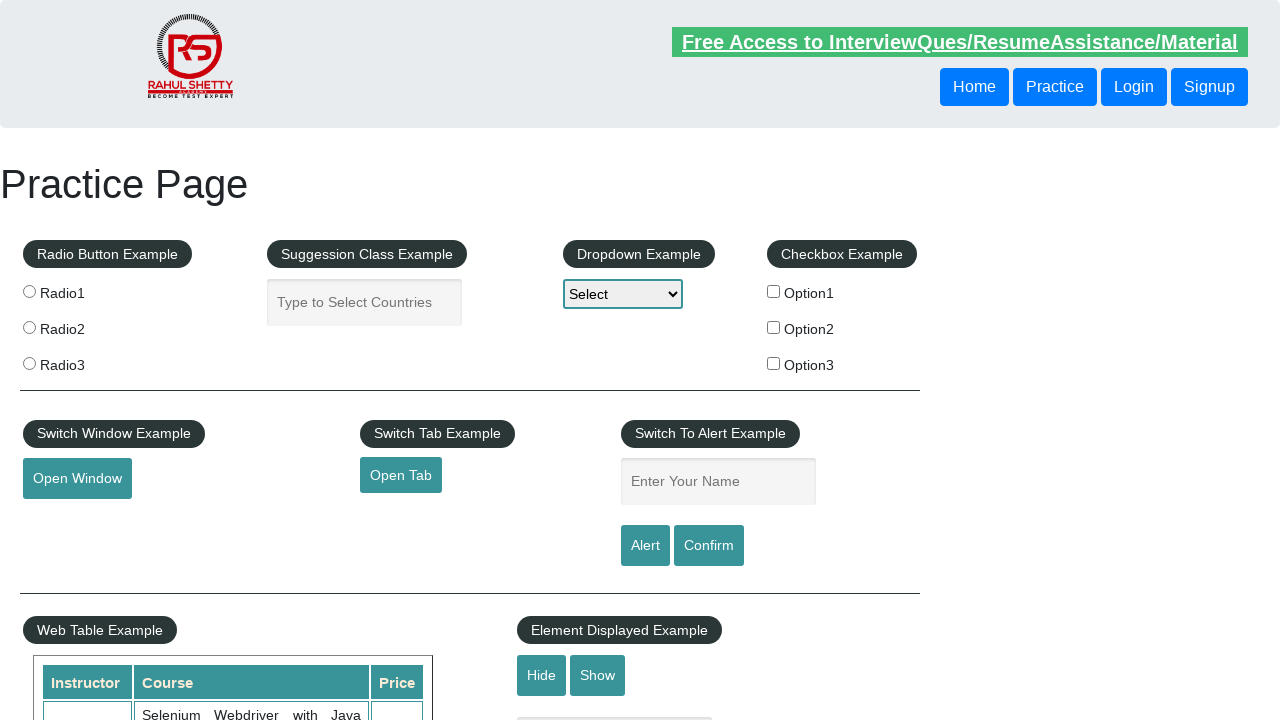

Typed 'uni' into autocomplete field on #autocomplete
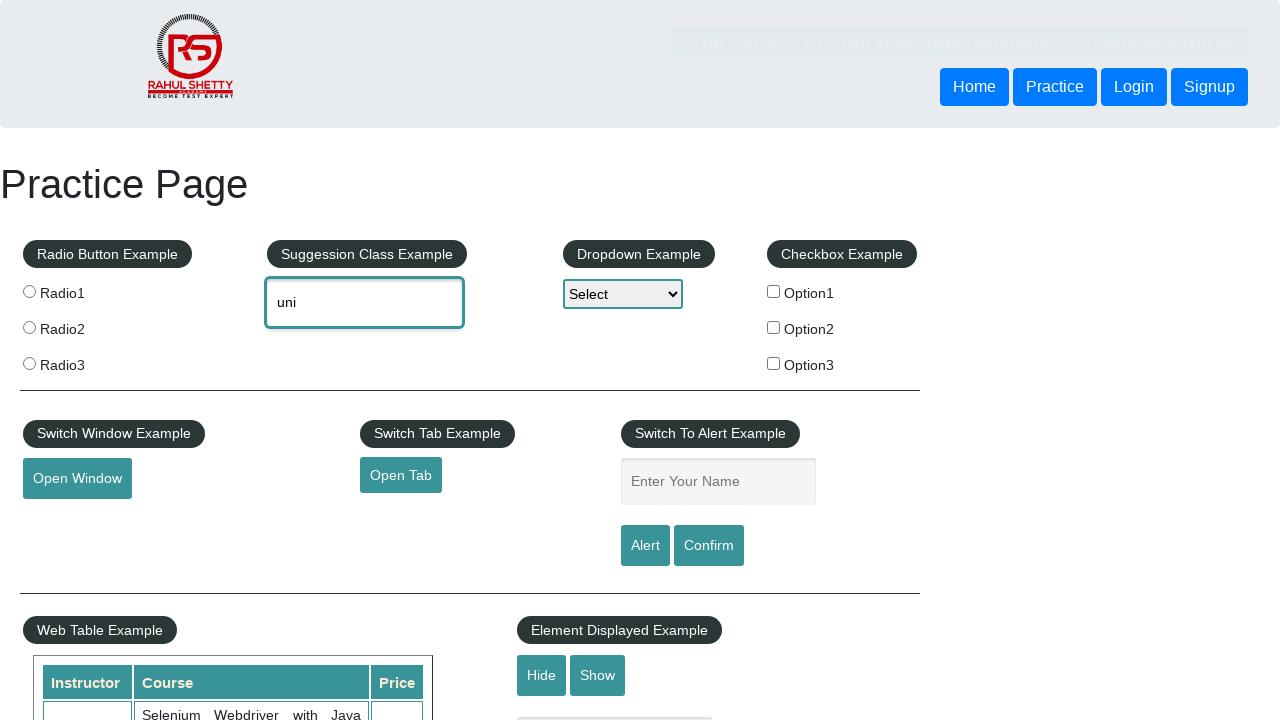

Waited 3 seconds for dropdown suggestions to appear
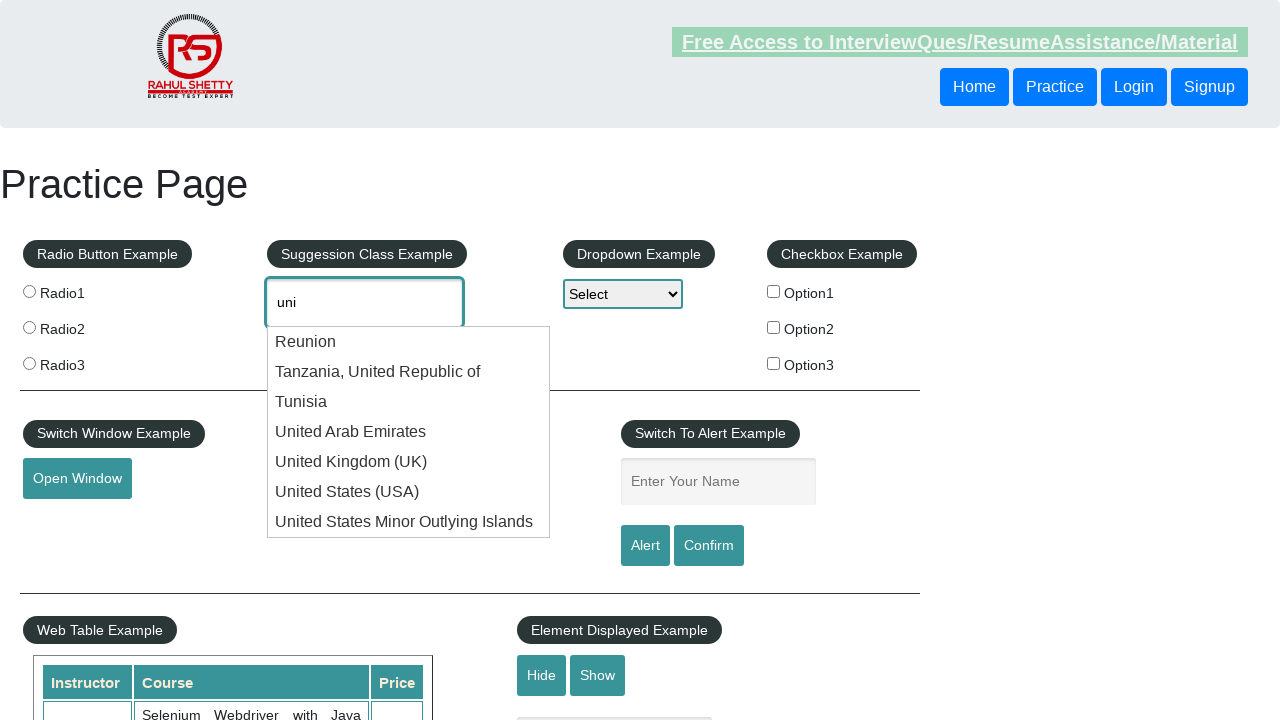

Evaluated autocomplete field value: 'uni'
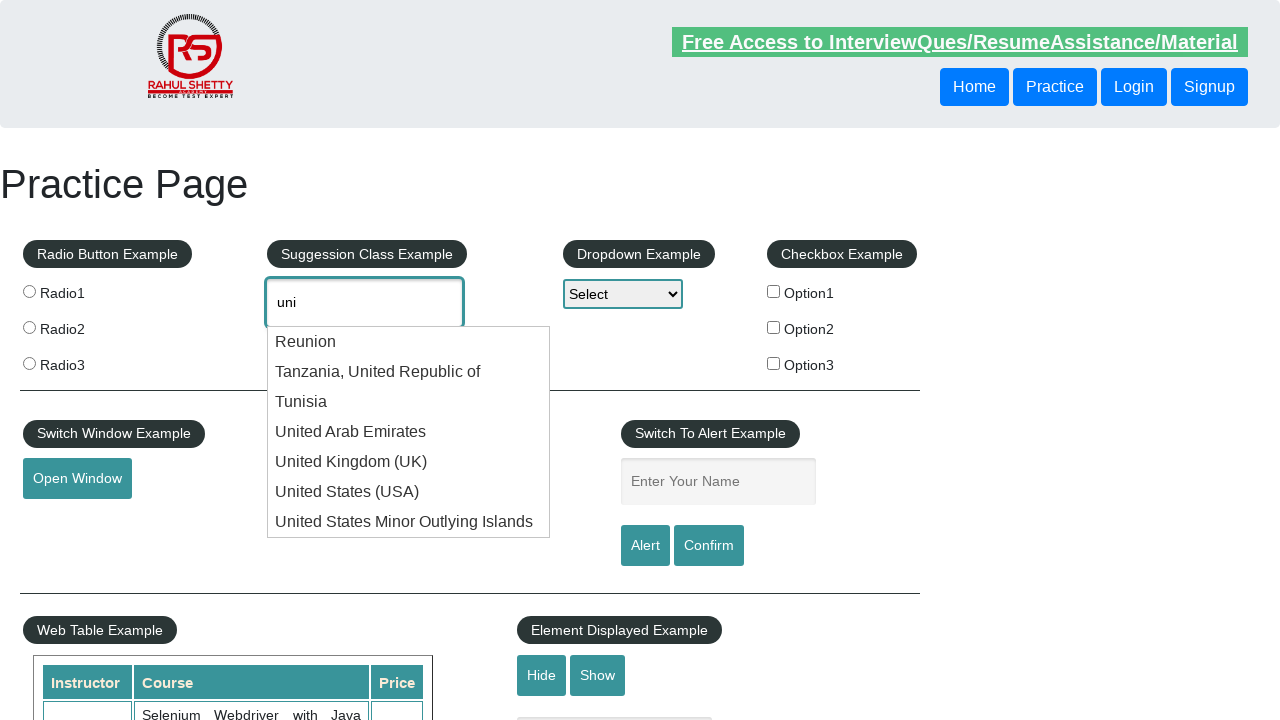

Pressed ArrowDown to navigate to next dropdown option on #autocomplete
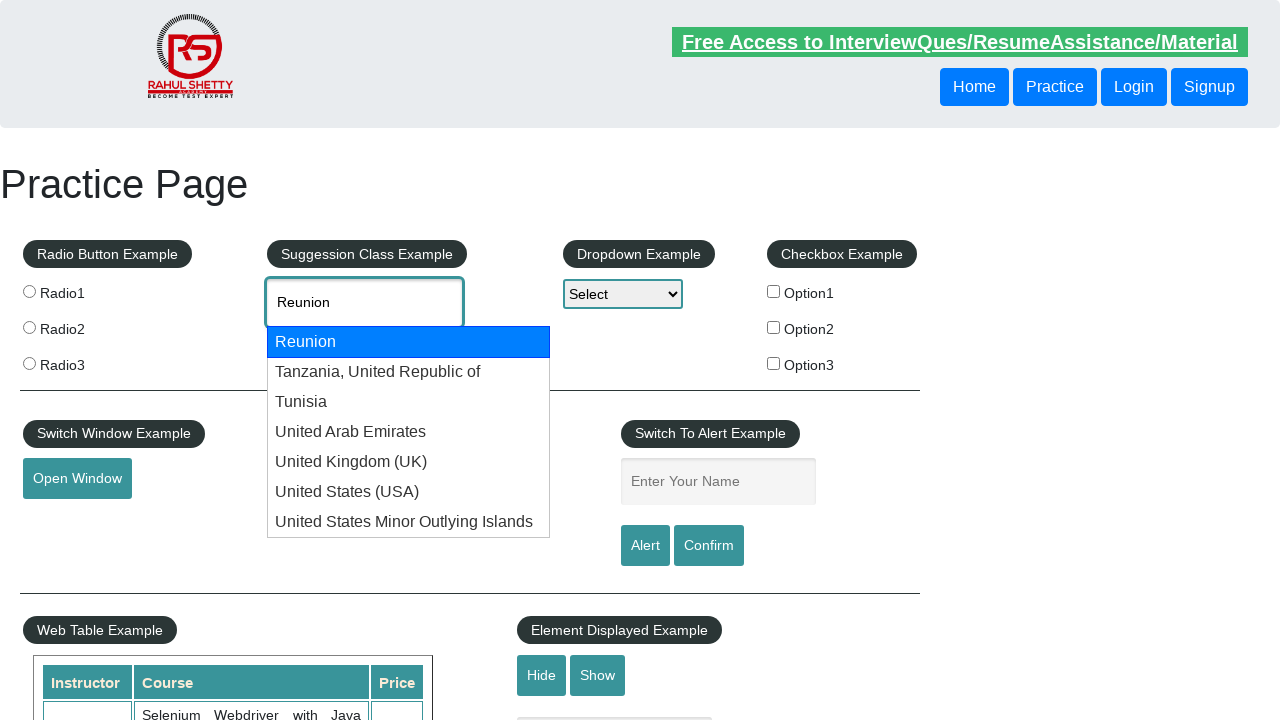

Evaluated autocomplete field value: 'Reunion'
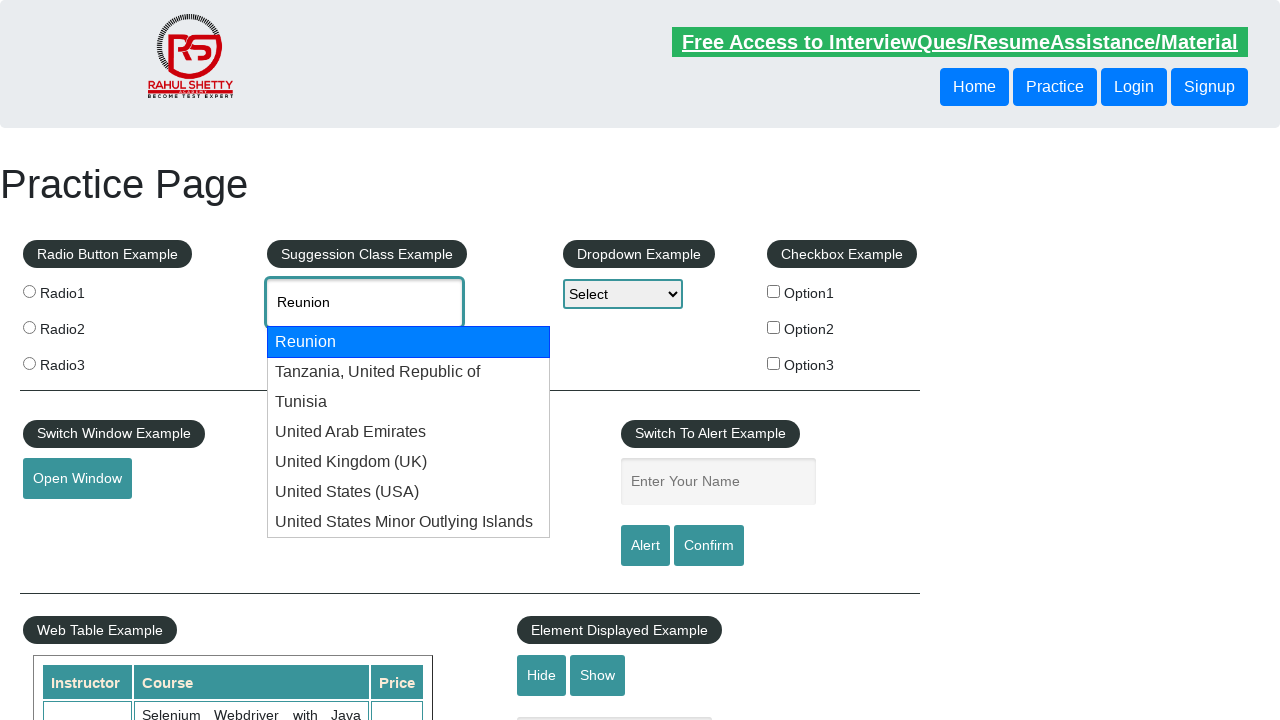

Pressed ArrowDown to navigate to next dropdown option on #autocomplete
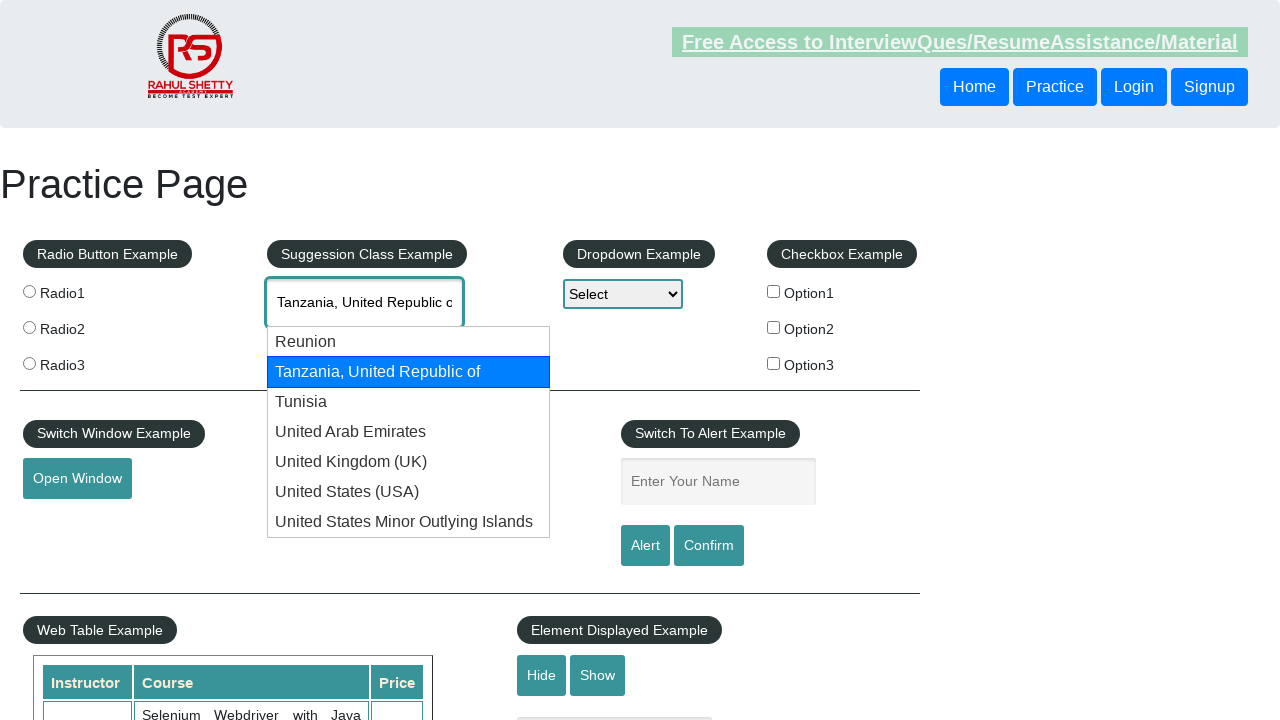

Evaluated autocomplete field value: 'Tanzania, United Republic of'
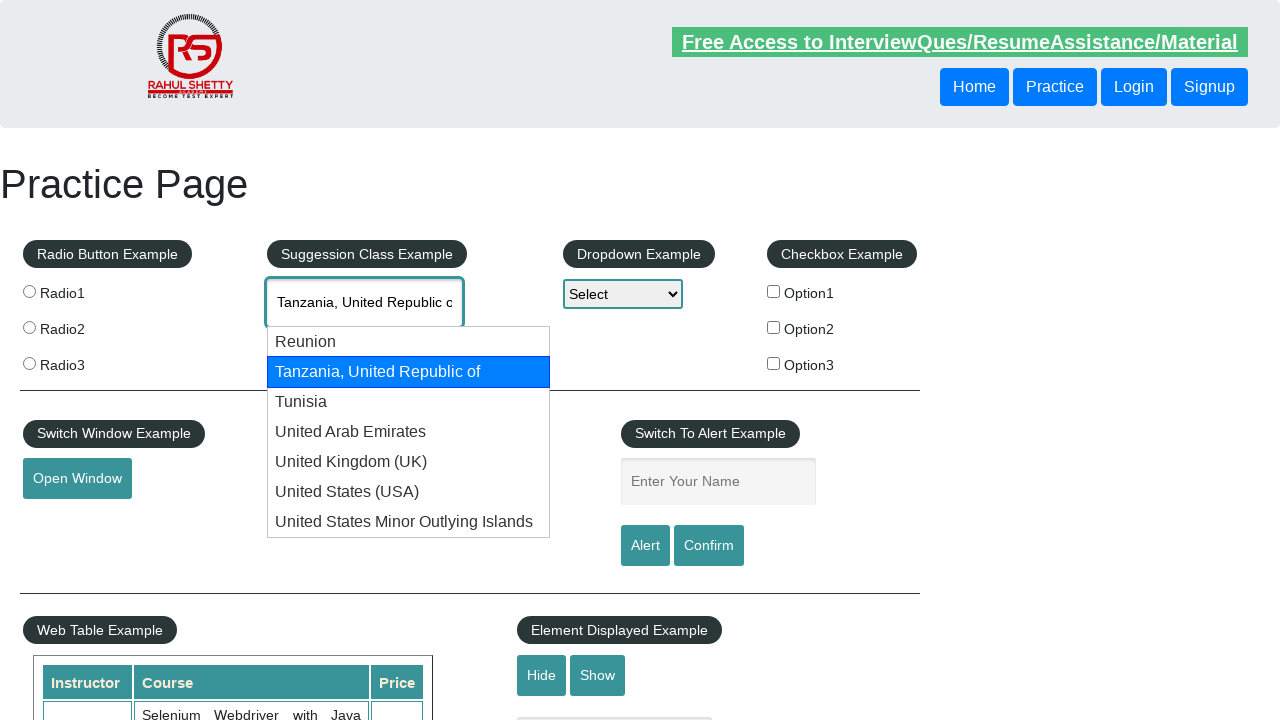

Pressed ArrowDown to navigate to next dropdown option on #autocomplete
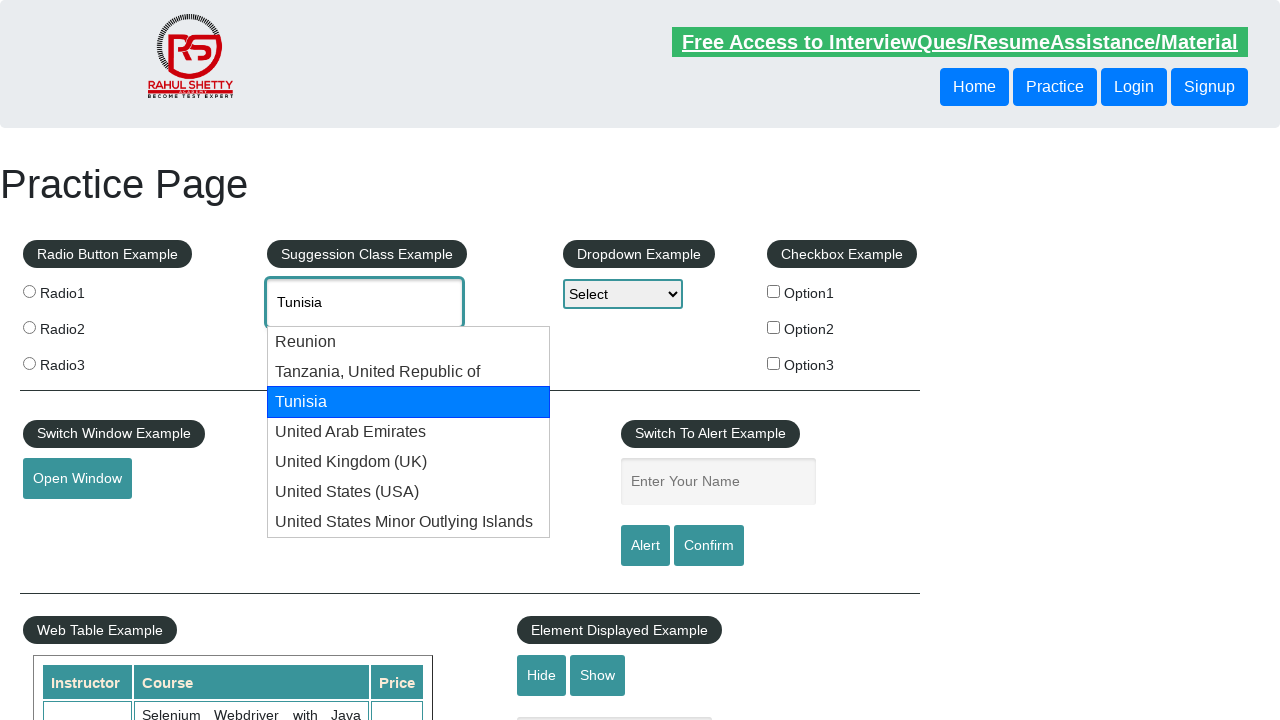

Evaluated autocomplete field value: 'Tunisia'
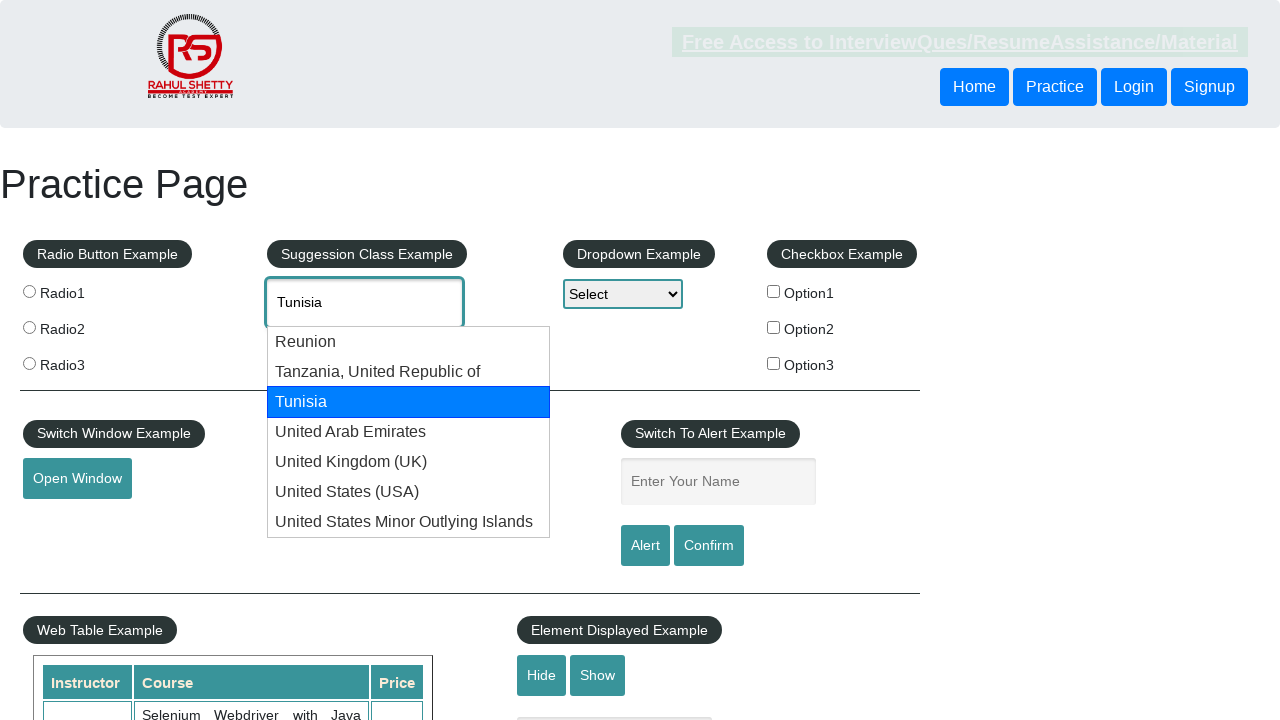

Pressed ArrowDown to navigate to next dropdown option on #autocomplete
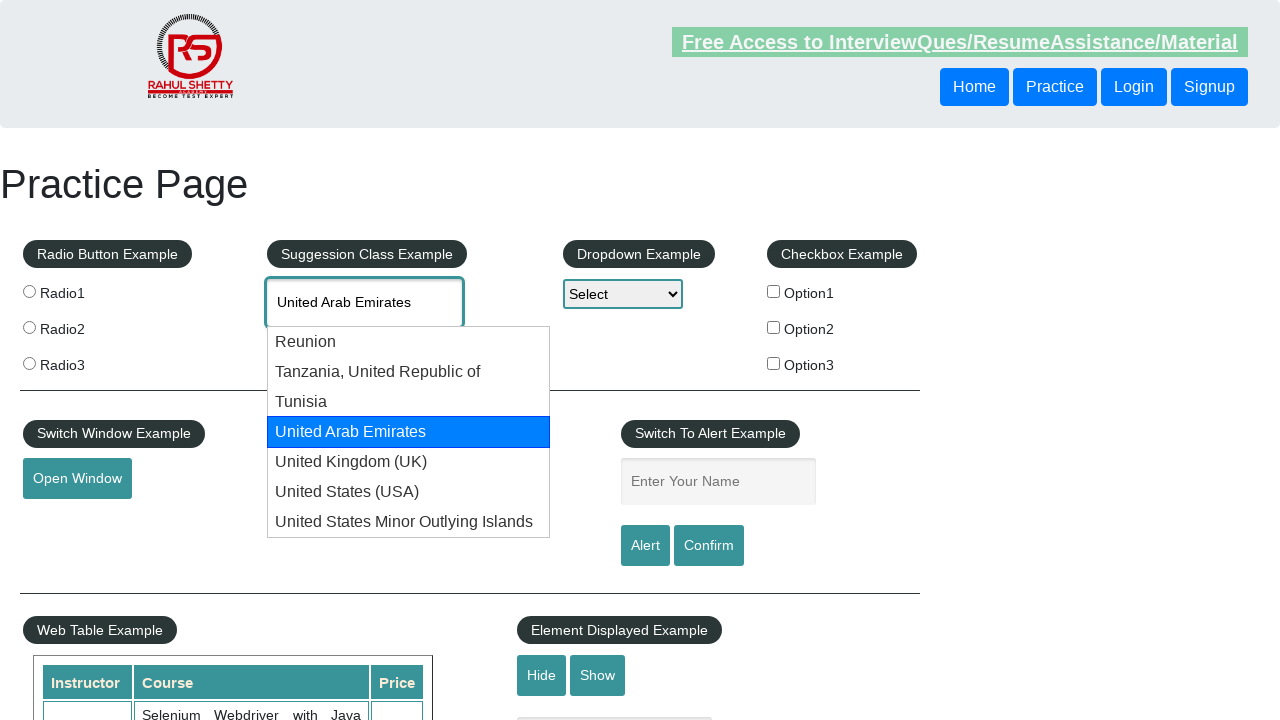

Evaluated autocomplete field value: 'United Arab Emirates'
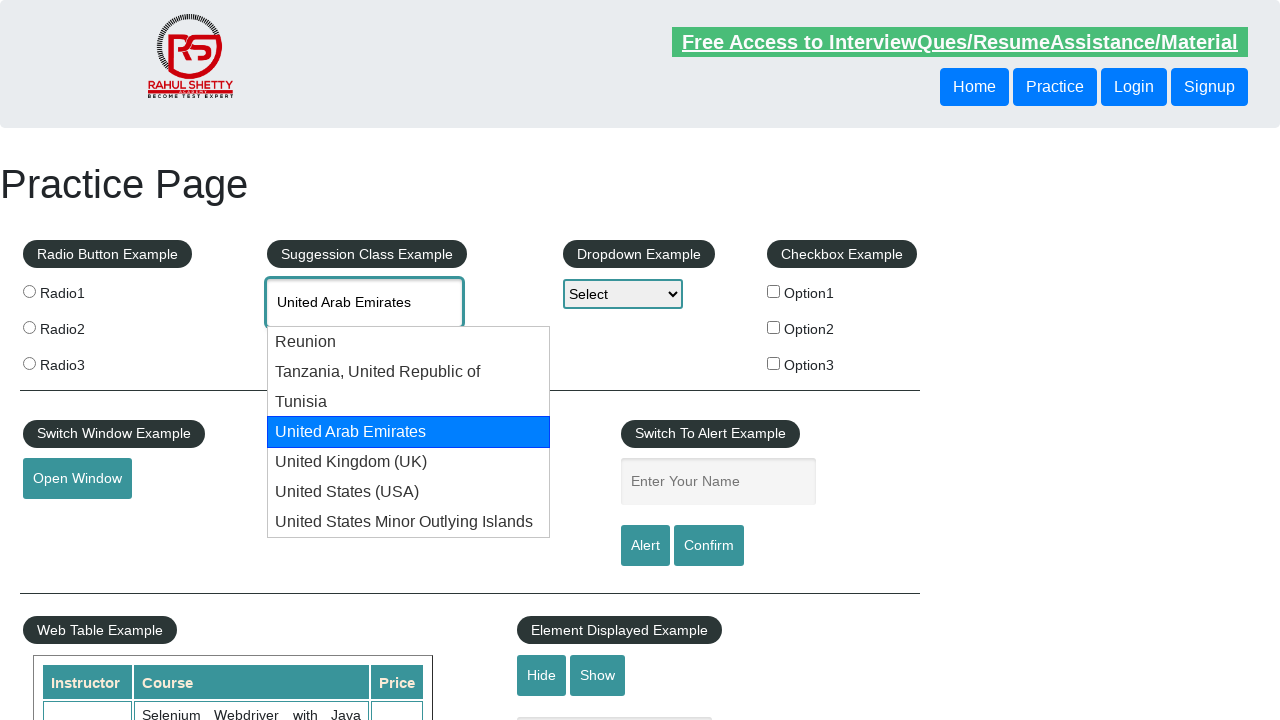

Pressed ArrowDown to navigate to next dropdown option on #autocomplete
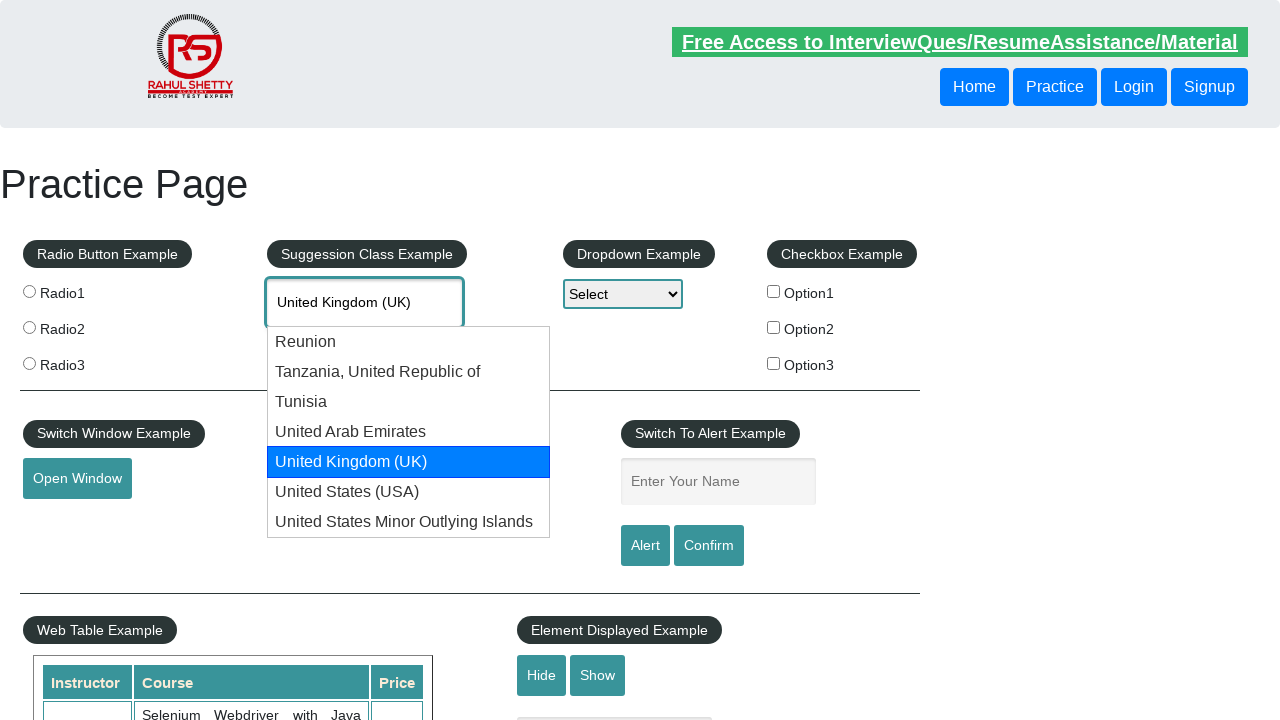

Evaluated autocomplete field value: 'United Kingdom (UK)'
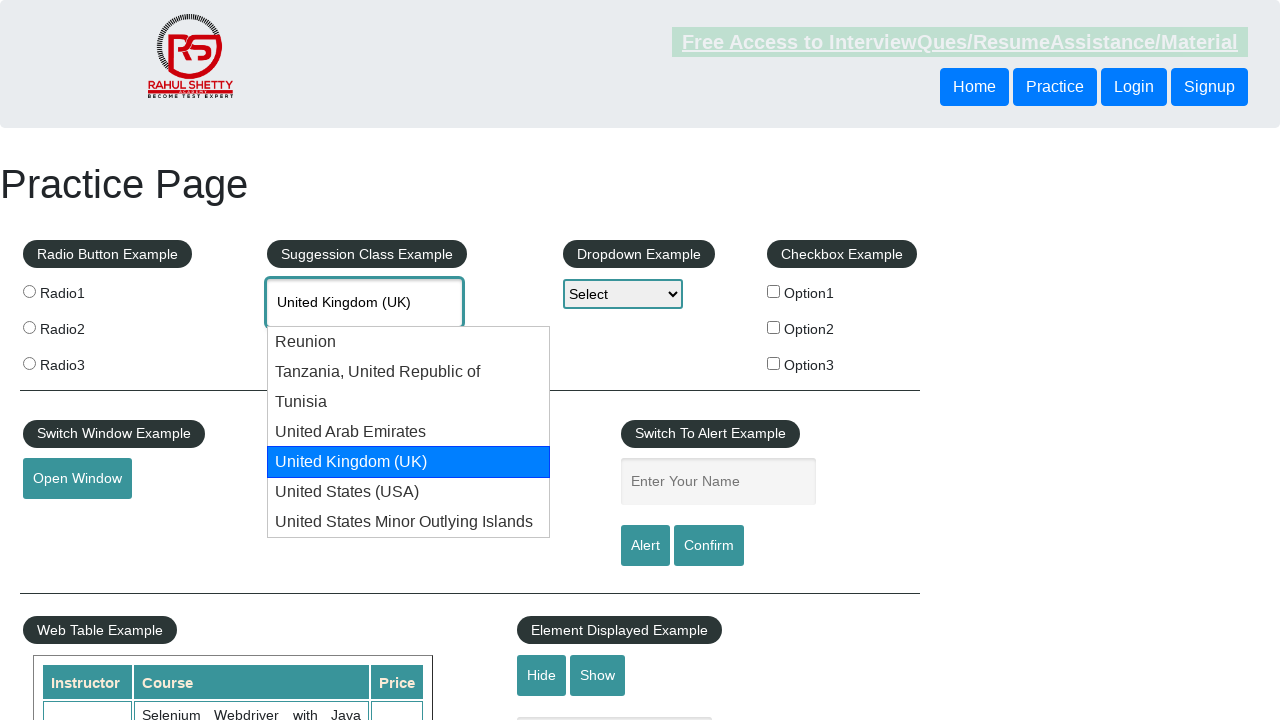

Pressed ArrowDown to navigate to next dropdown option on #autocomplete
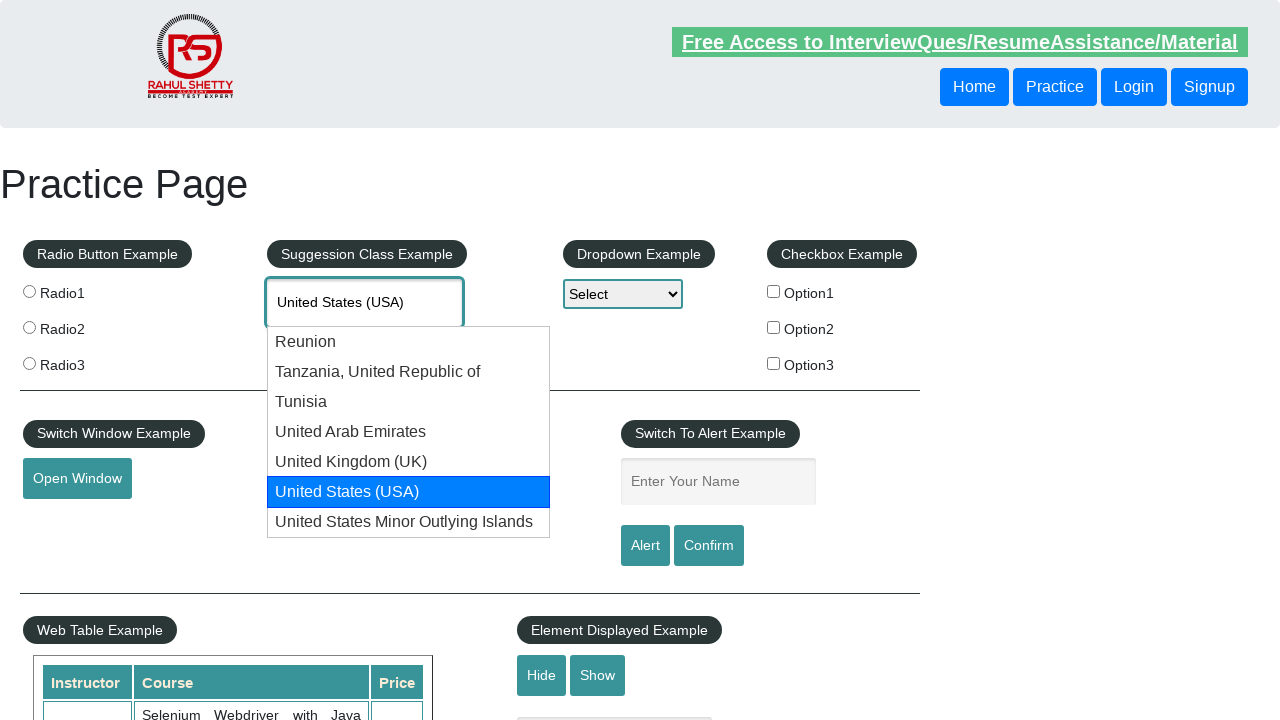

Evaluated autocomplete field value: 'United States (USA)'
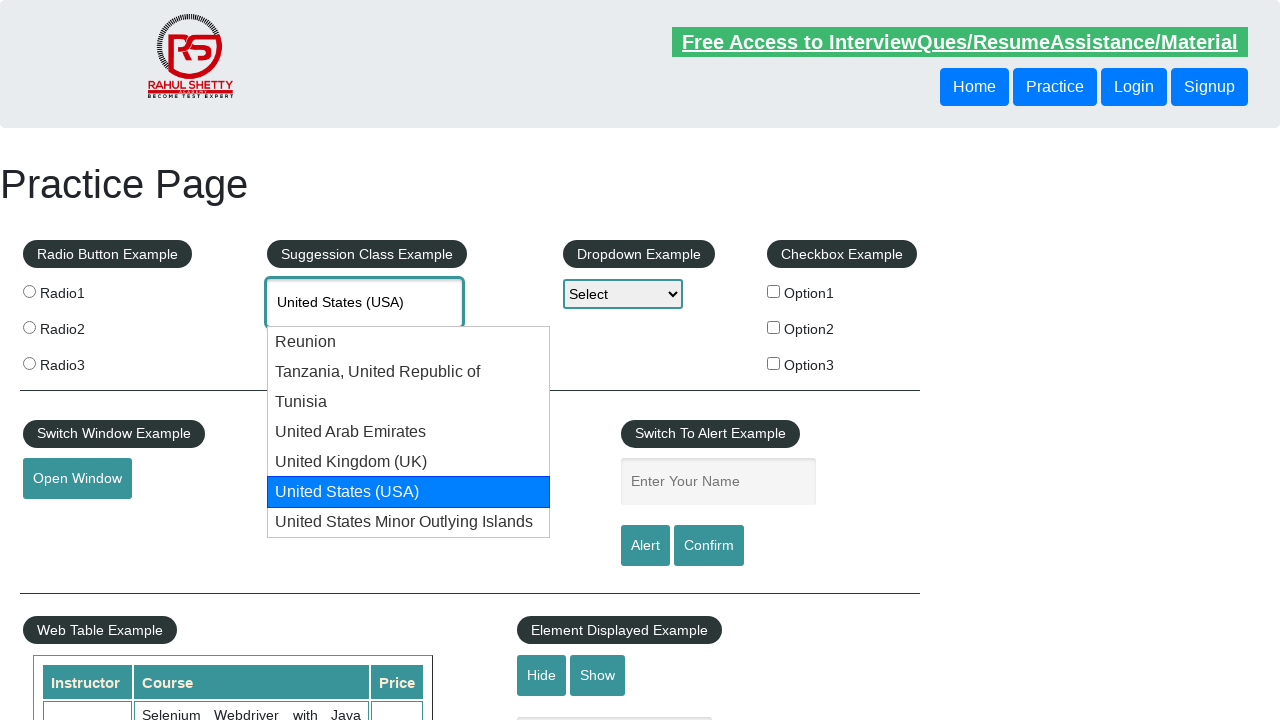

Found 'United States (USA)' in dropdown and pressed Enter to select it on #autocomplete
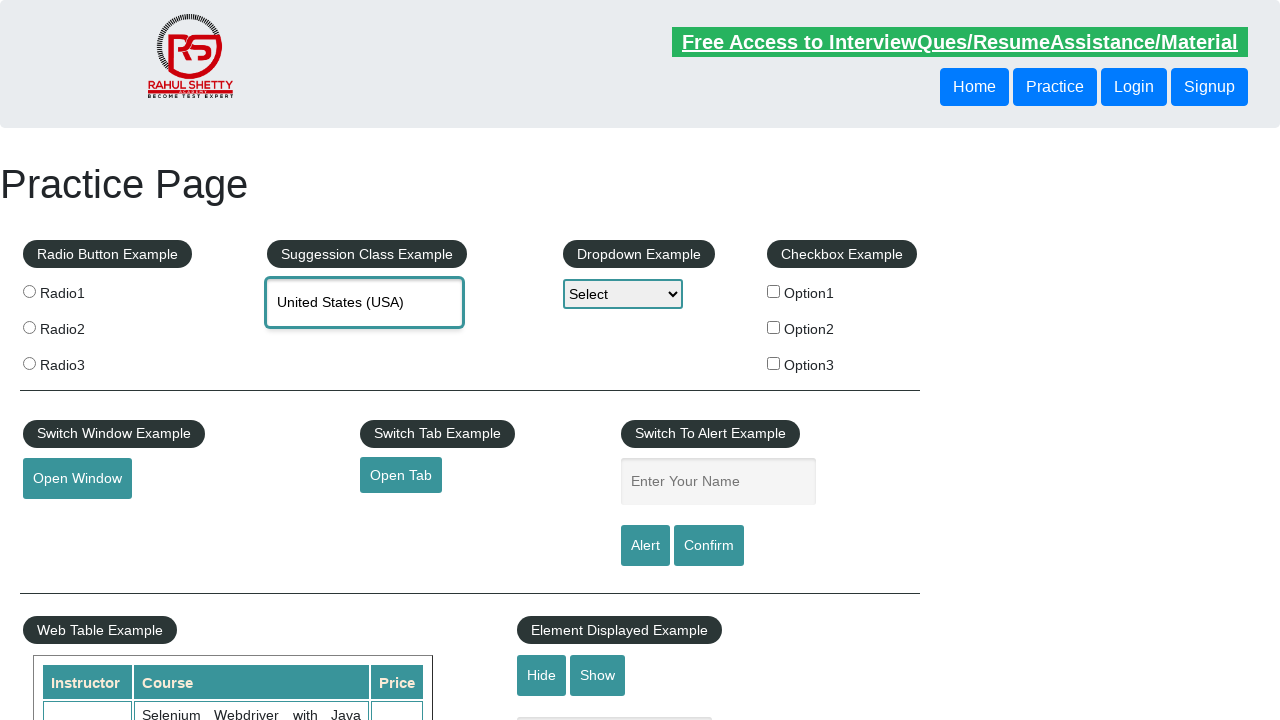

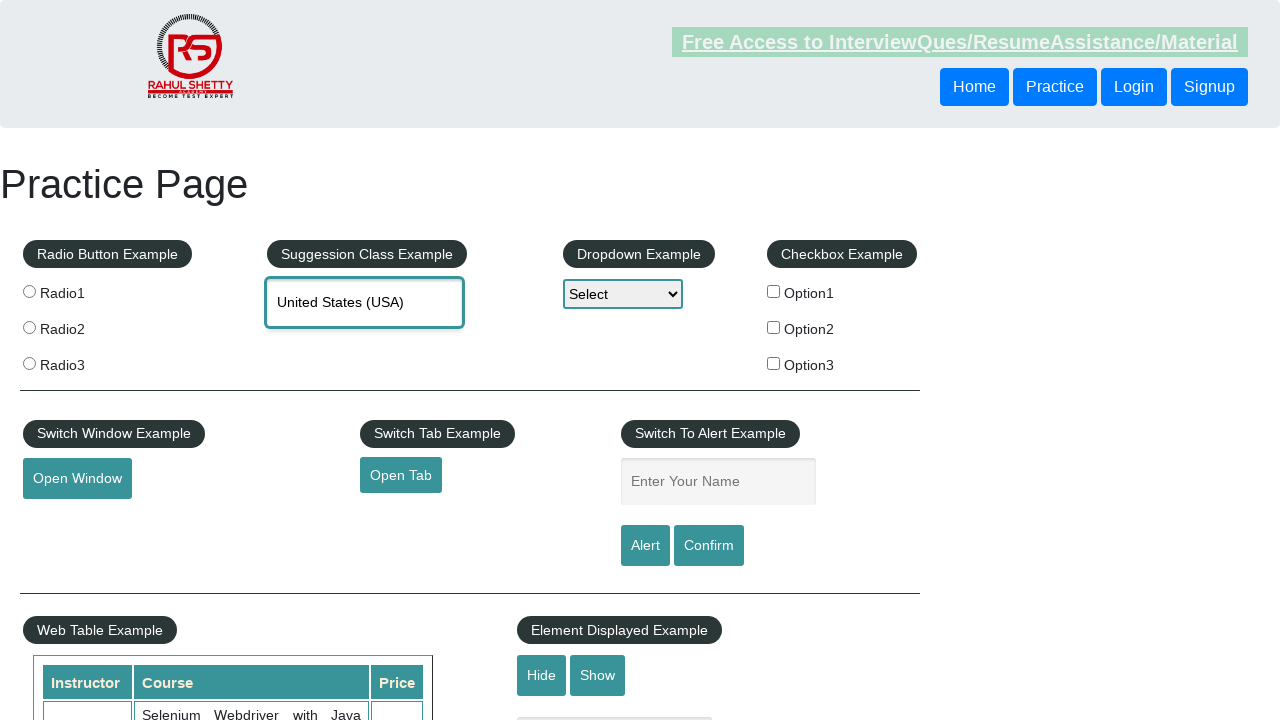